Verifies the page title of the OrangeHRM login page

Starting URL: https://opensource-demo.orangehrmlive.com/web/index.php/auth/login

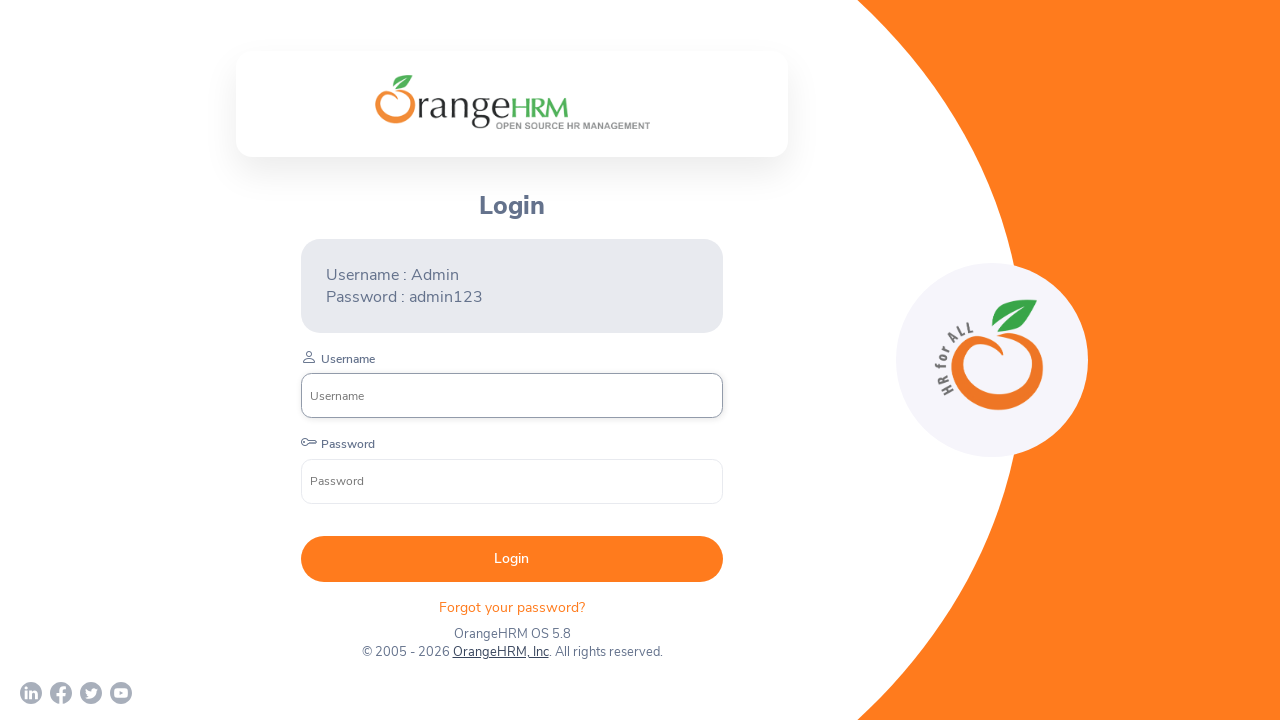

Navigated to OrangeHRM login page
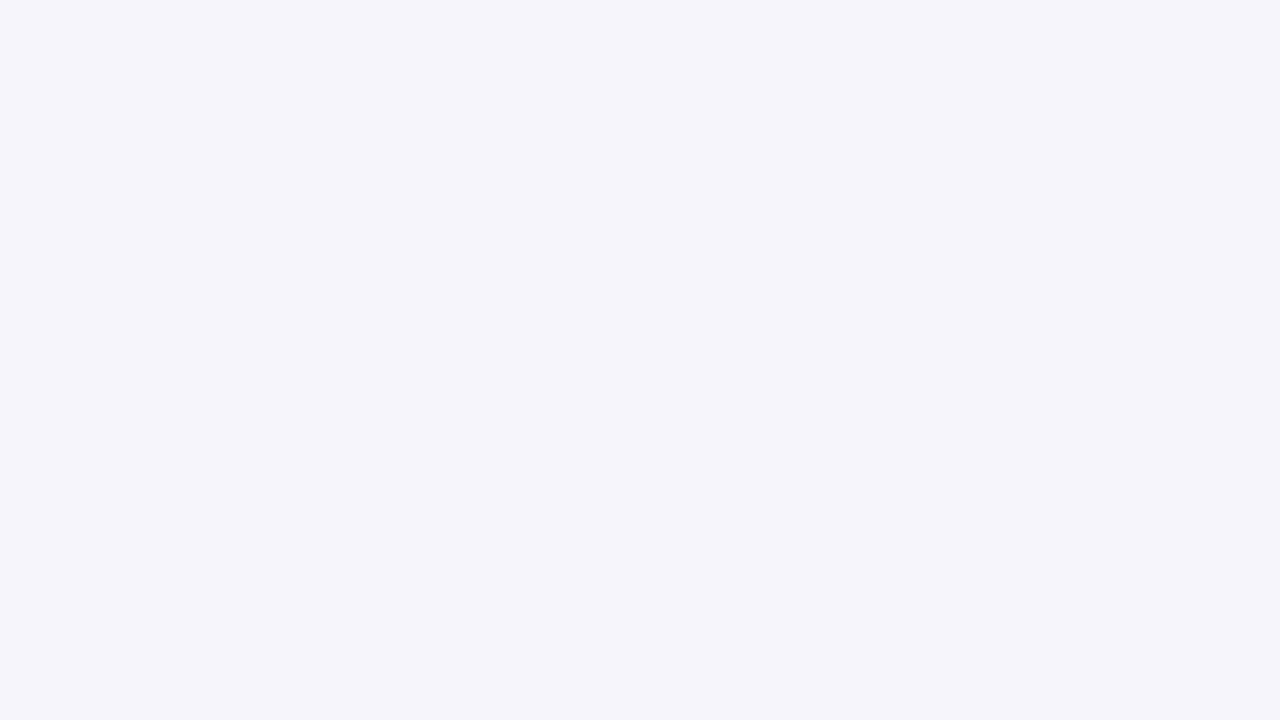

Page loaded and DOM content ready
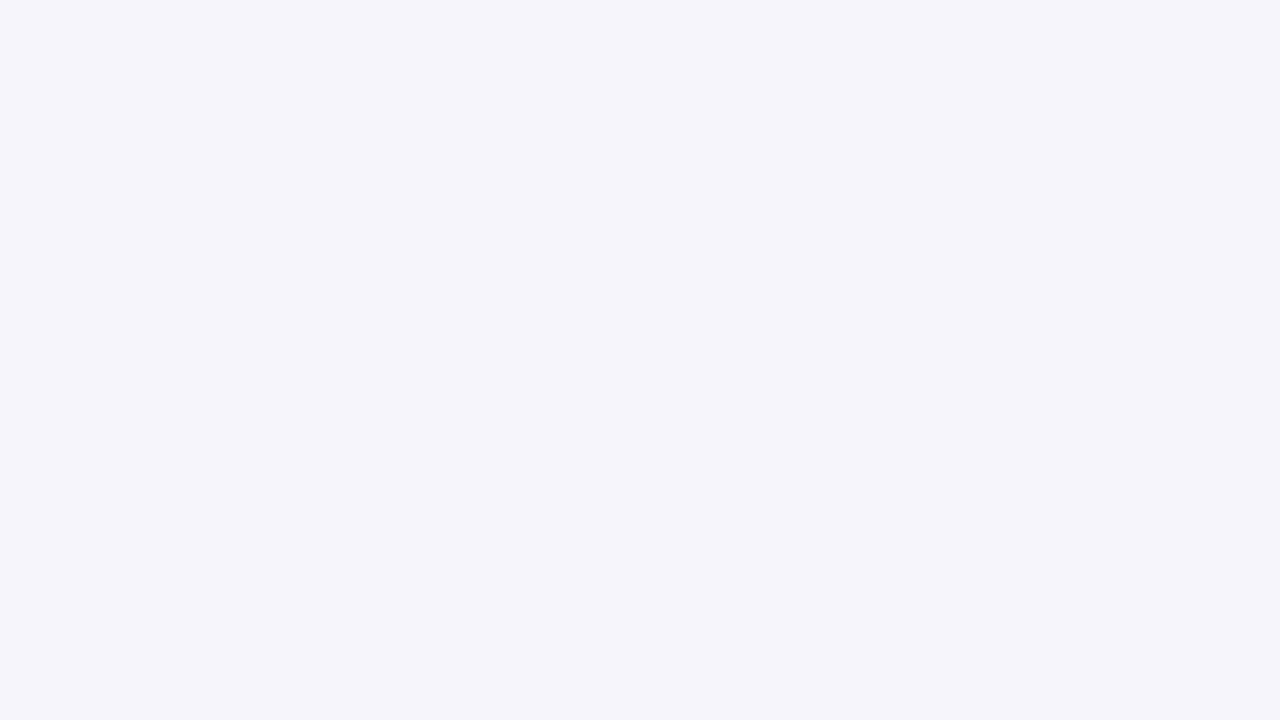

Verified page title is 'OrangeHRM'
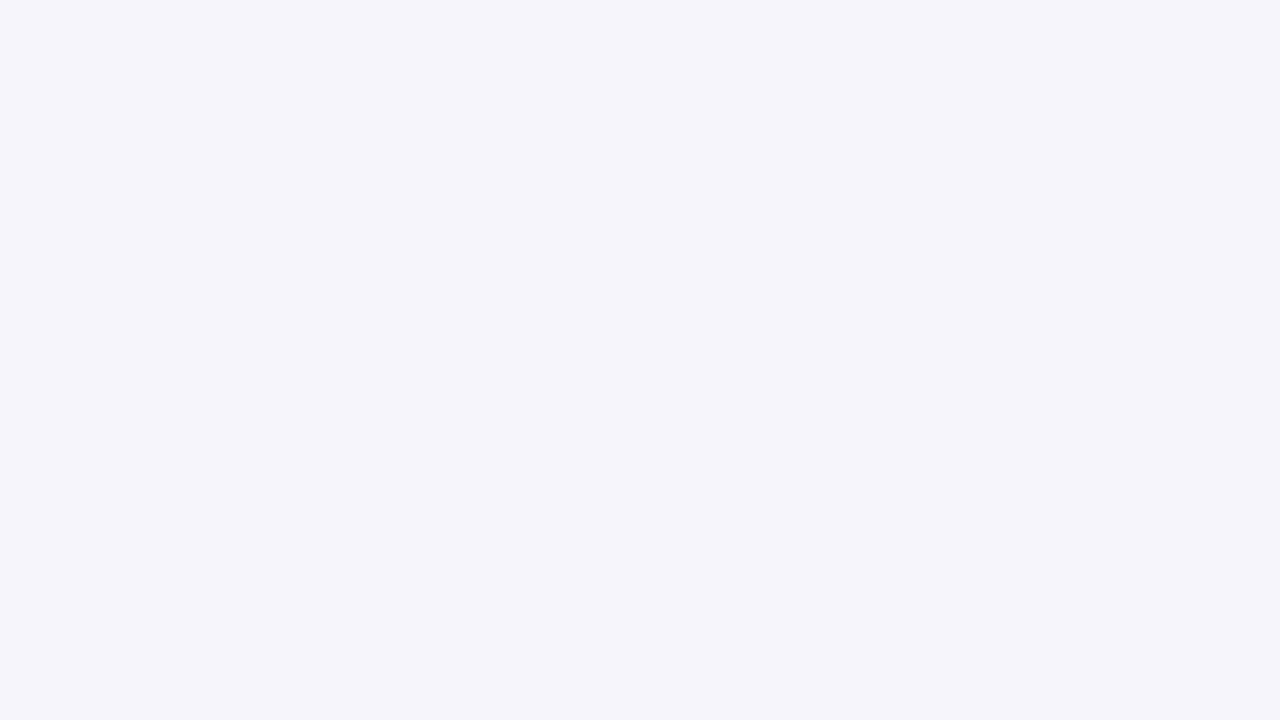

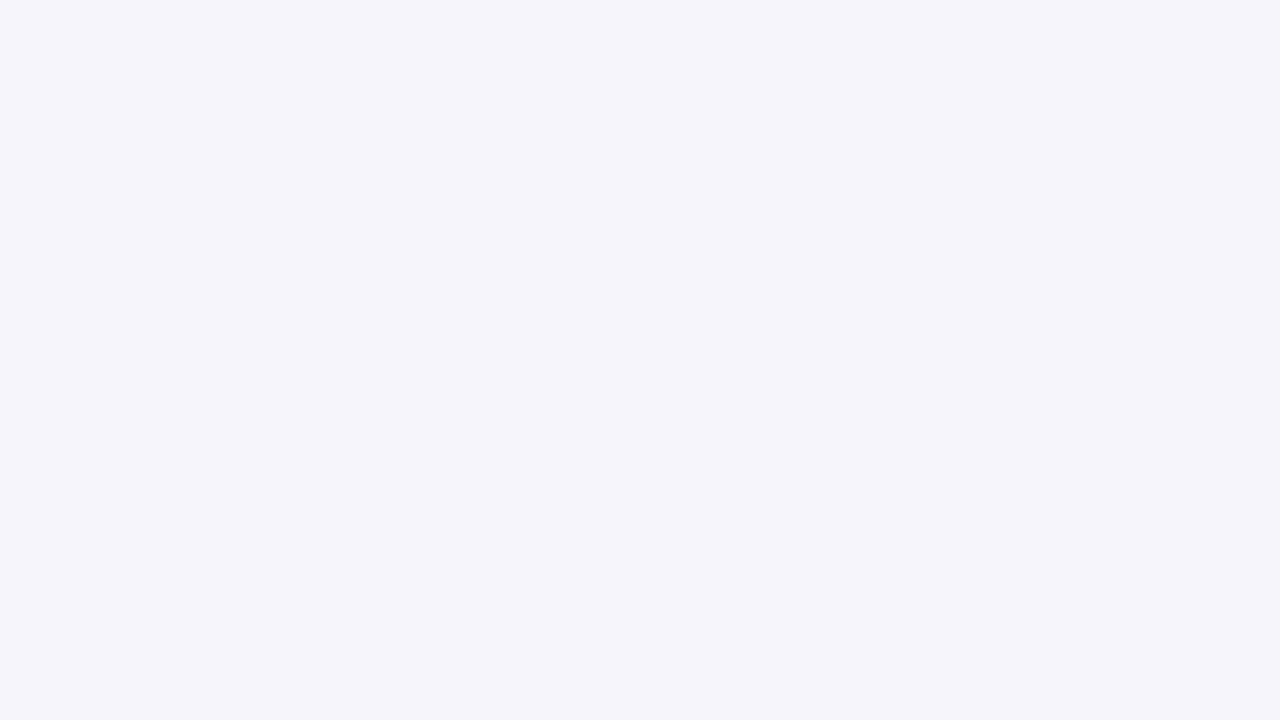